Complete end-to-end e-commerce flow test on SauceDemo site: verifies login error, logs in, adds products to cart, completes checkout process, and verifies order completion

Starting URL: https://www.saucedemo.com/

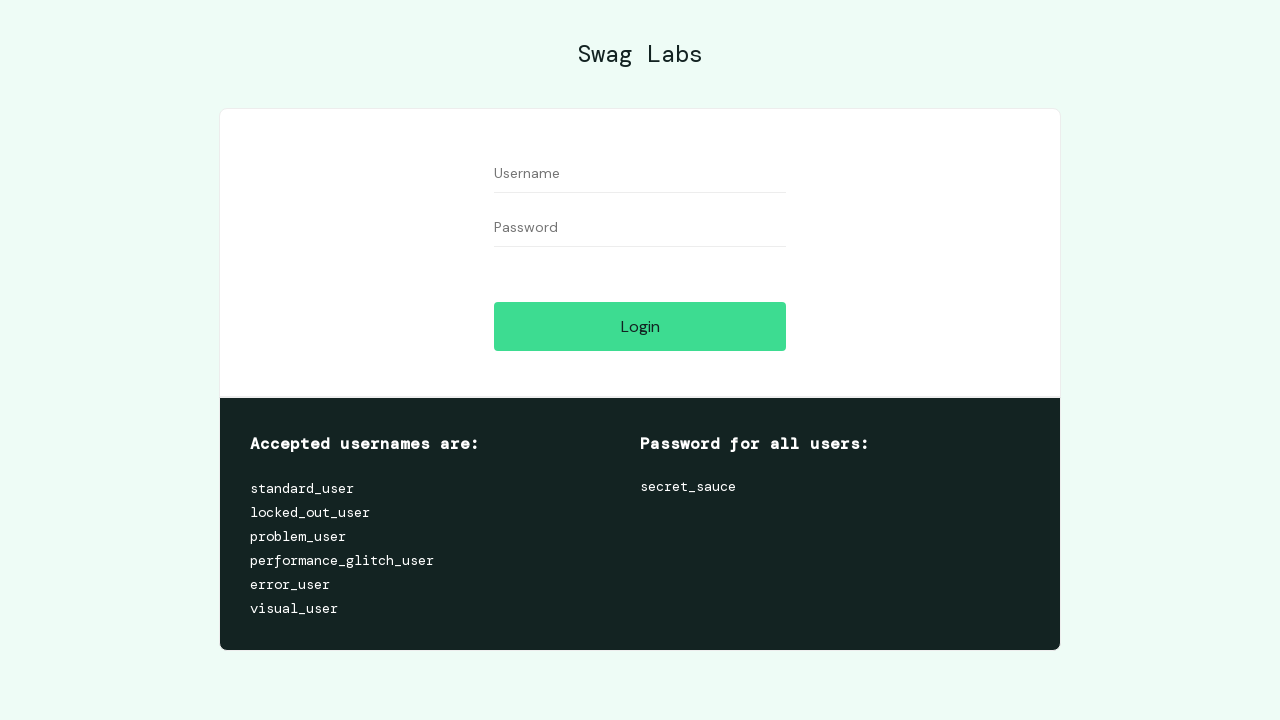

Clicked login button without credentials at (640, 326) on #login-button
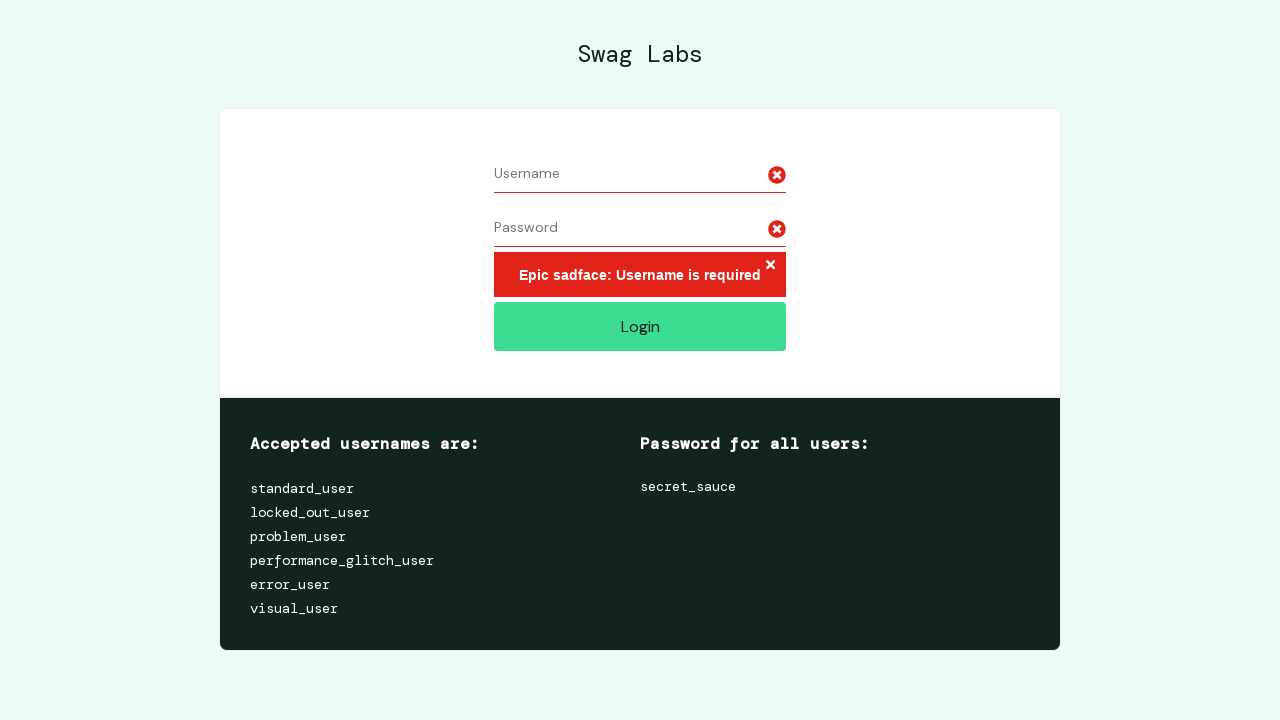

Login error message appeared
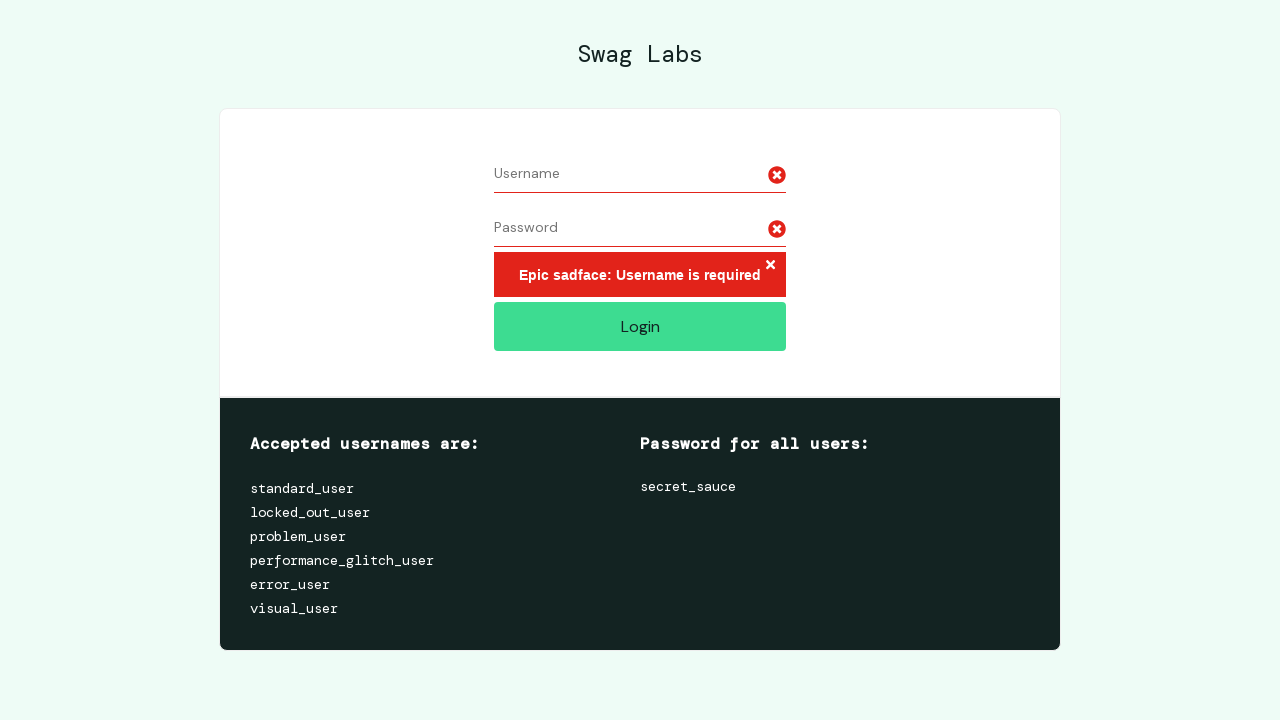

Filled username field with 'standard_user' on #user-name
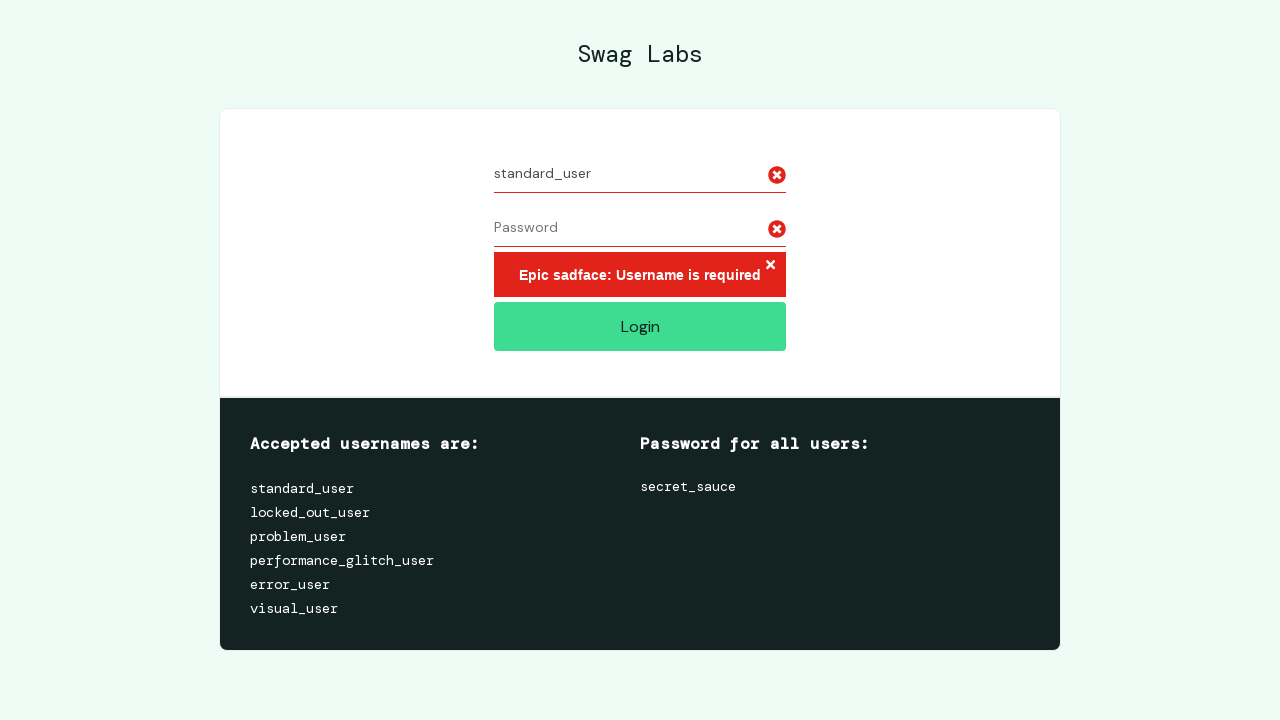

Filled password field with 'secret_sauce' on #password
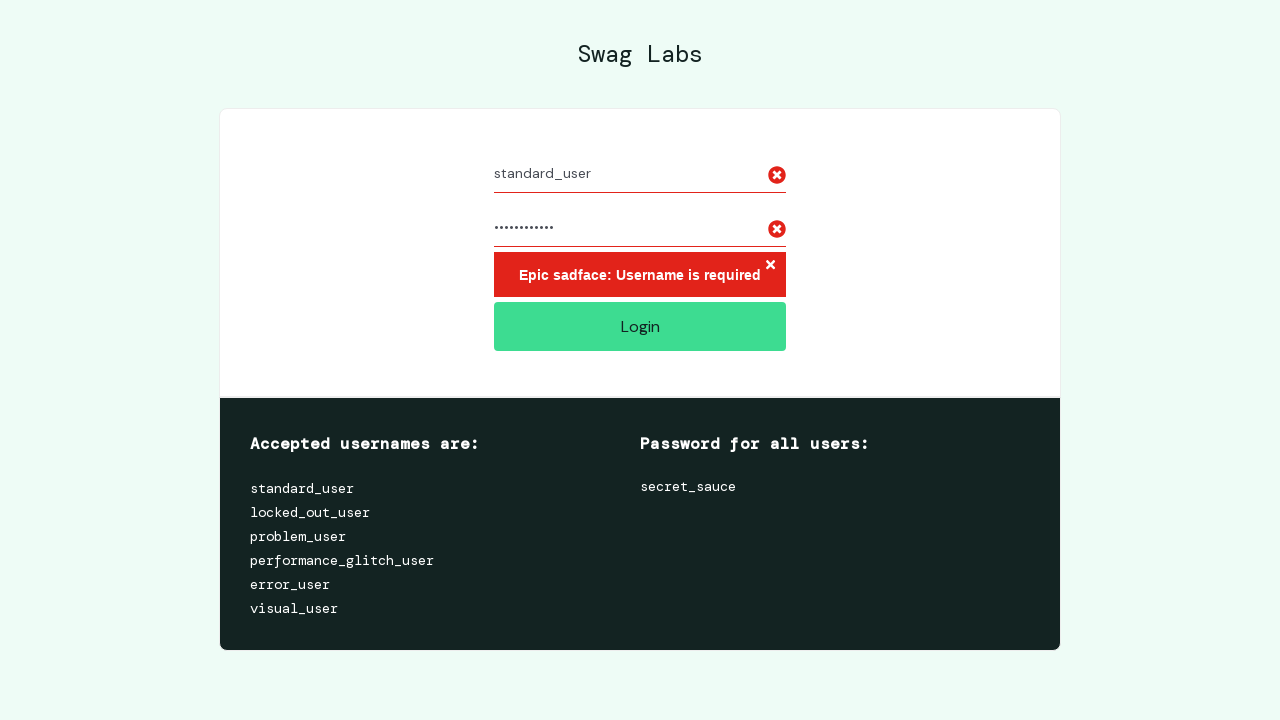

Clicked login button with credentials at (640, 326) on #login-button
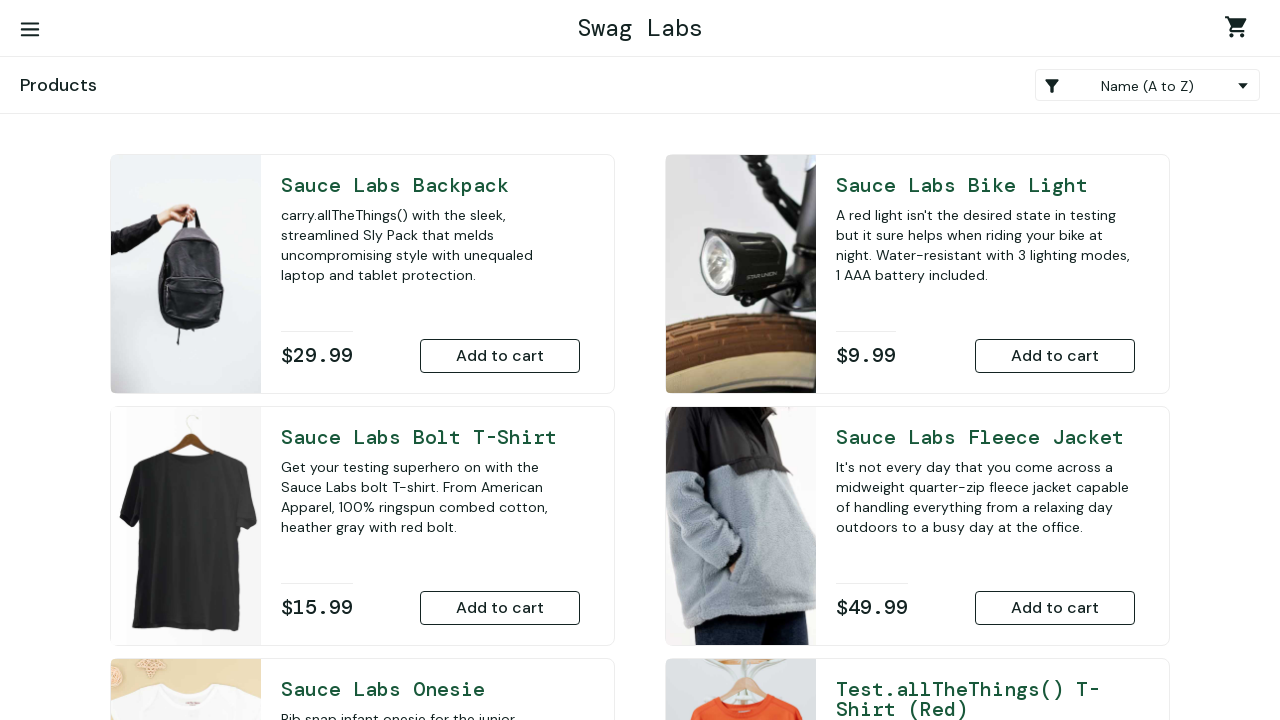

Successfully logged in and reached products page
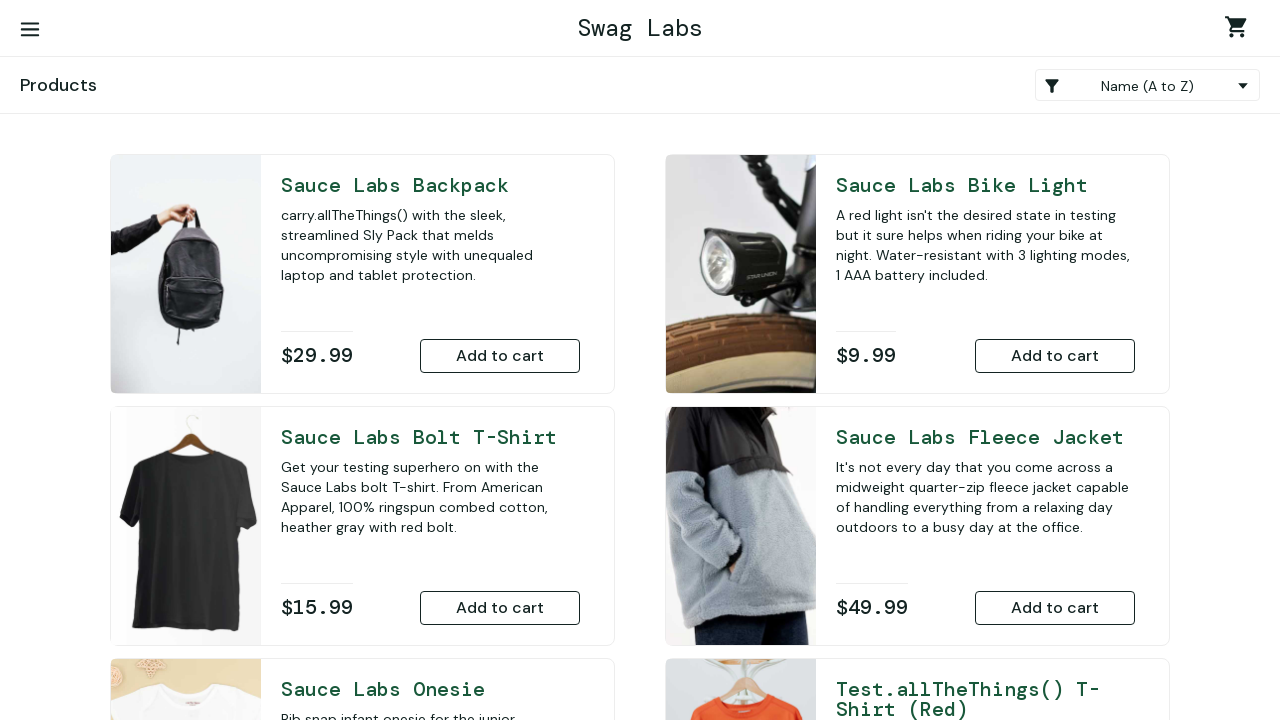

Added Sauce Labs Backpack to cart at (500, 356) on #add-to-cart-sauce-labs-backpack
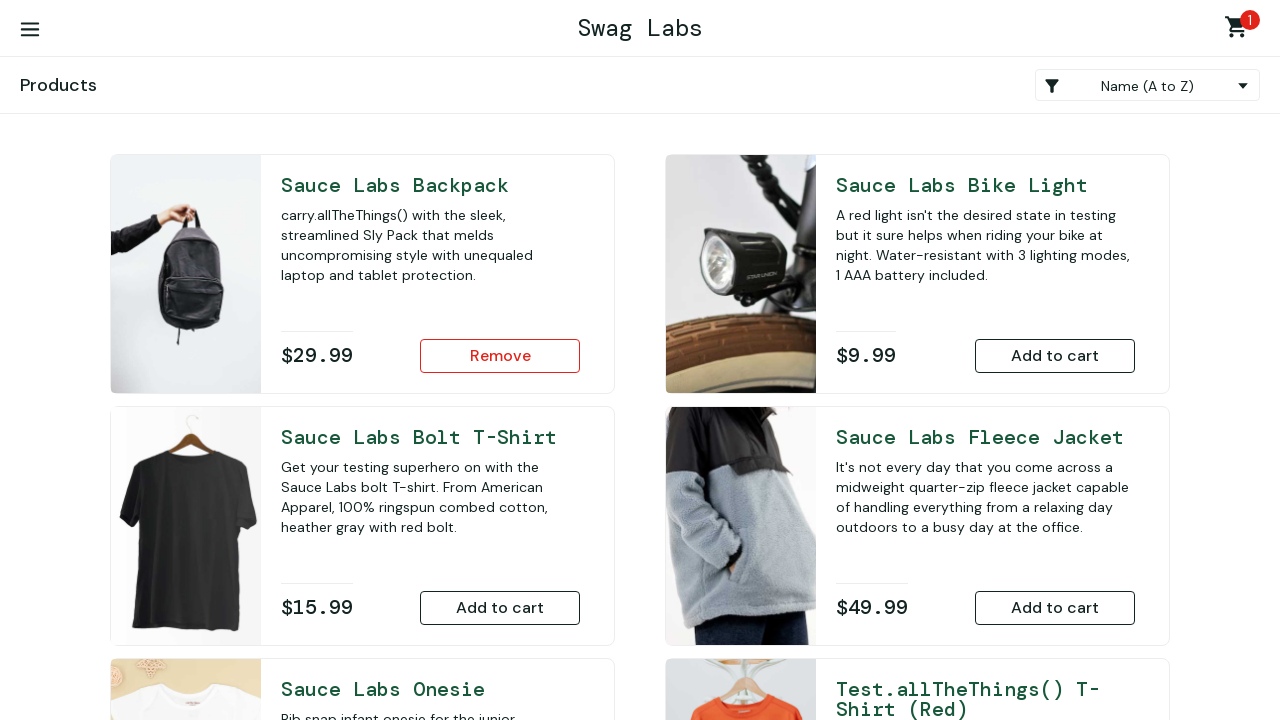

Added Sauce Labs Fleece Jacket to cart at (1055, 608) on #add-to-cart-sauce-labs-fleece-jacket
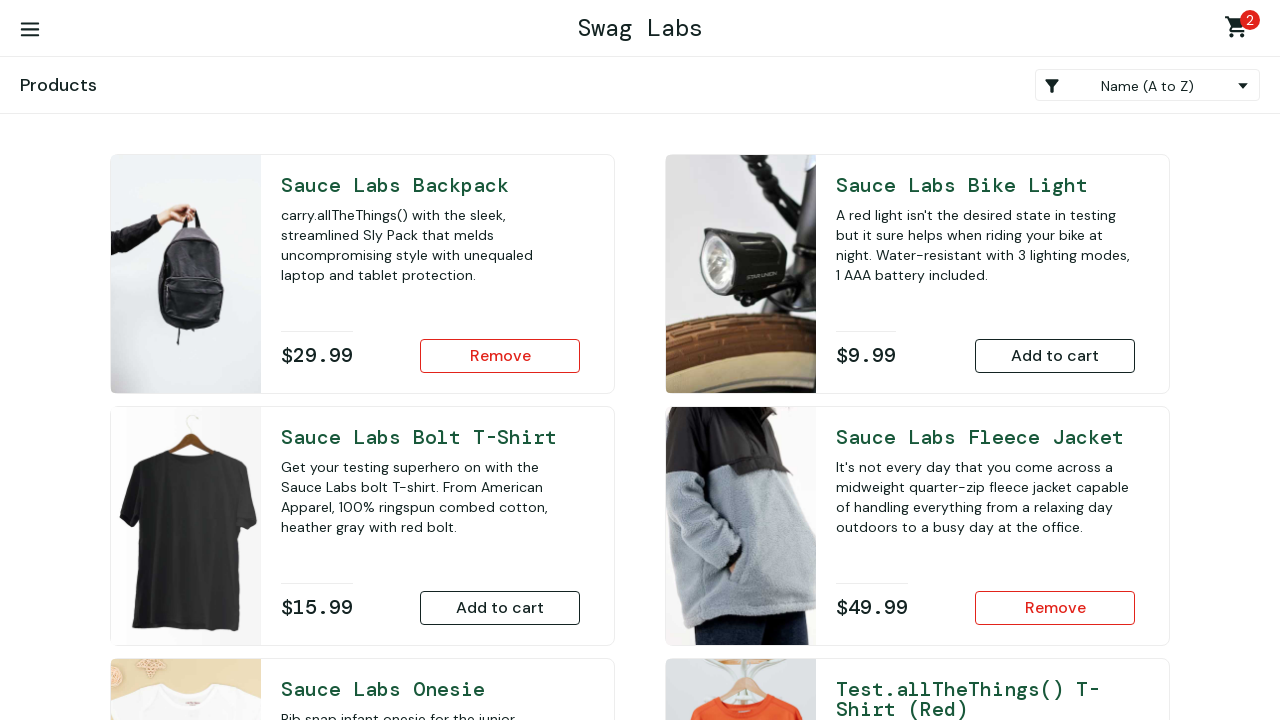

Clicked shopping cart link to view cart at (1240, 30) on a.shopping_cart_link
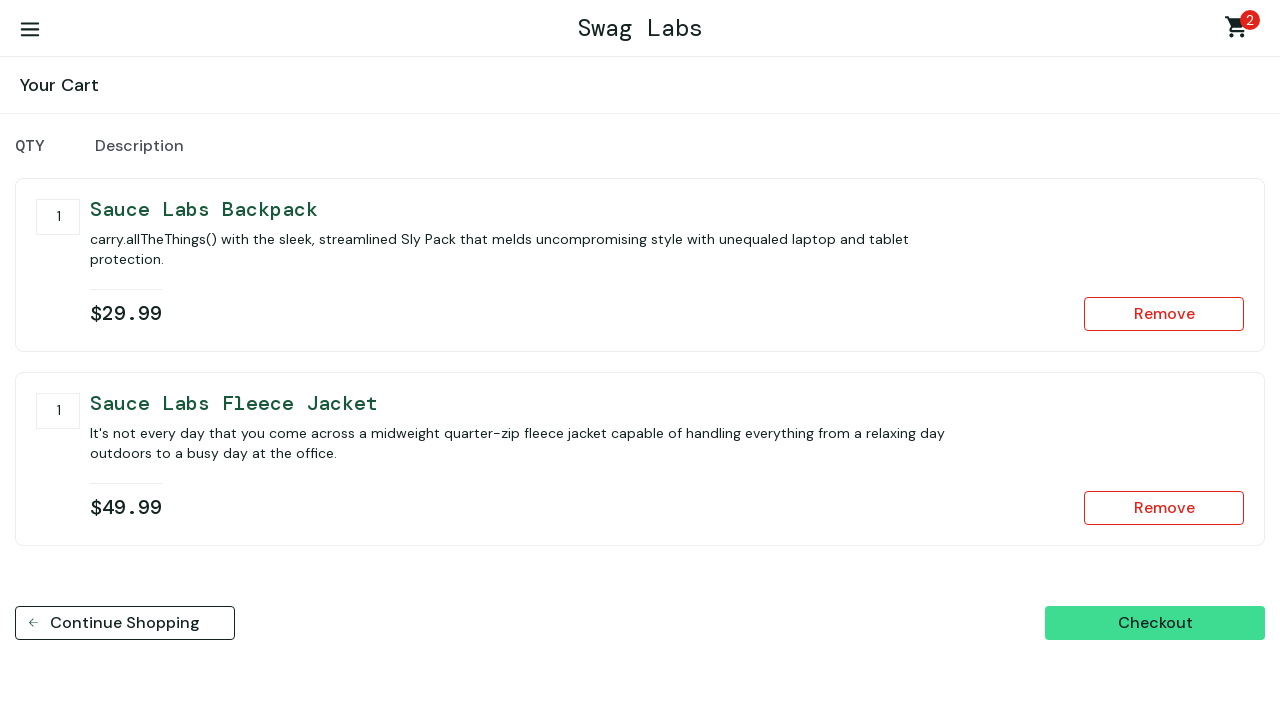

Clicked checkout button at (1155, 623) on #checkout
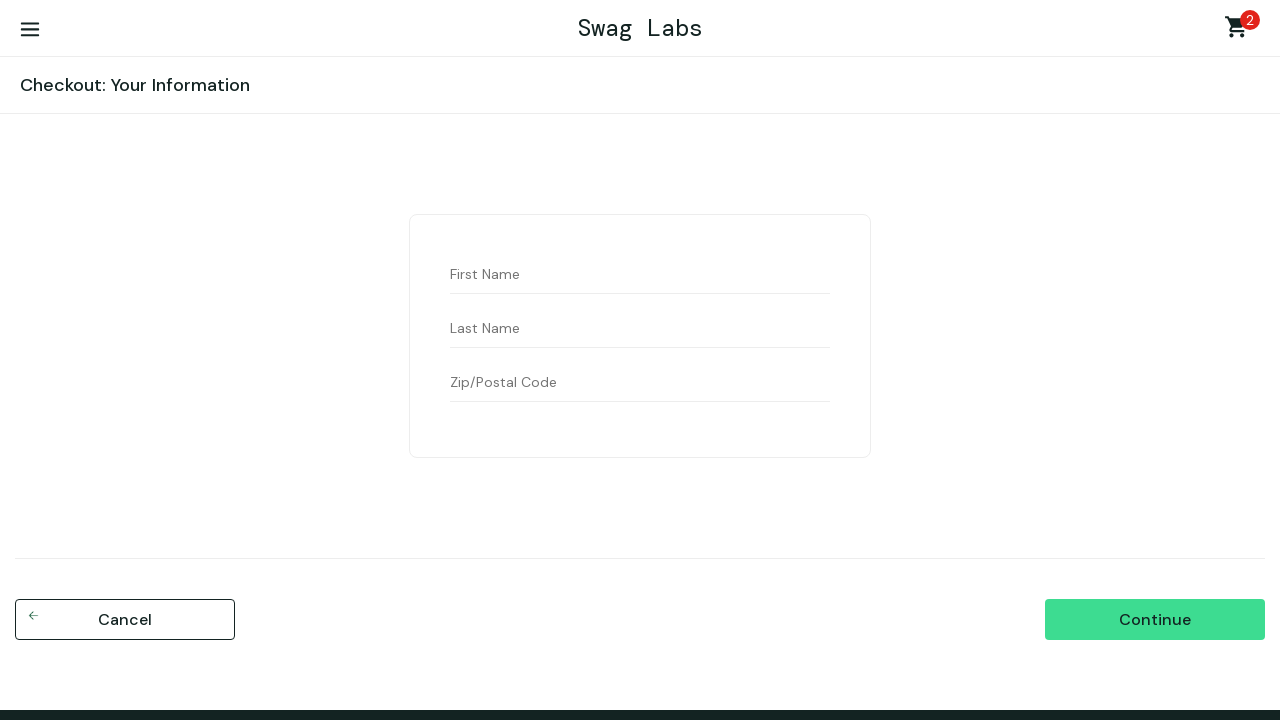

Reached checkout information page
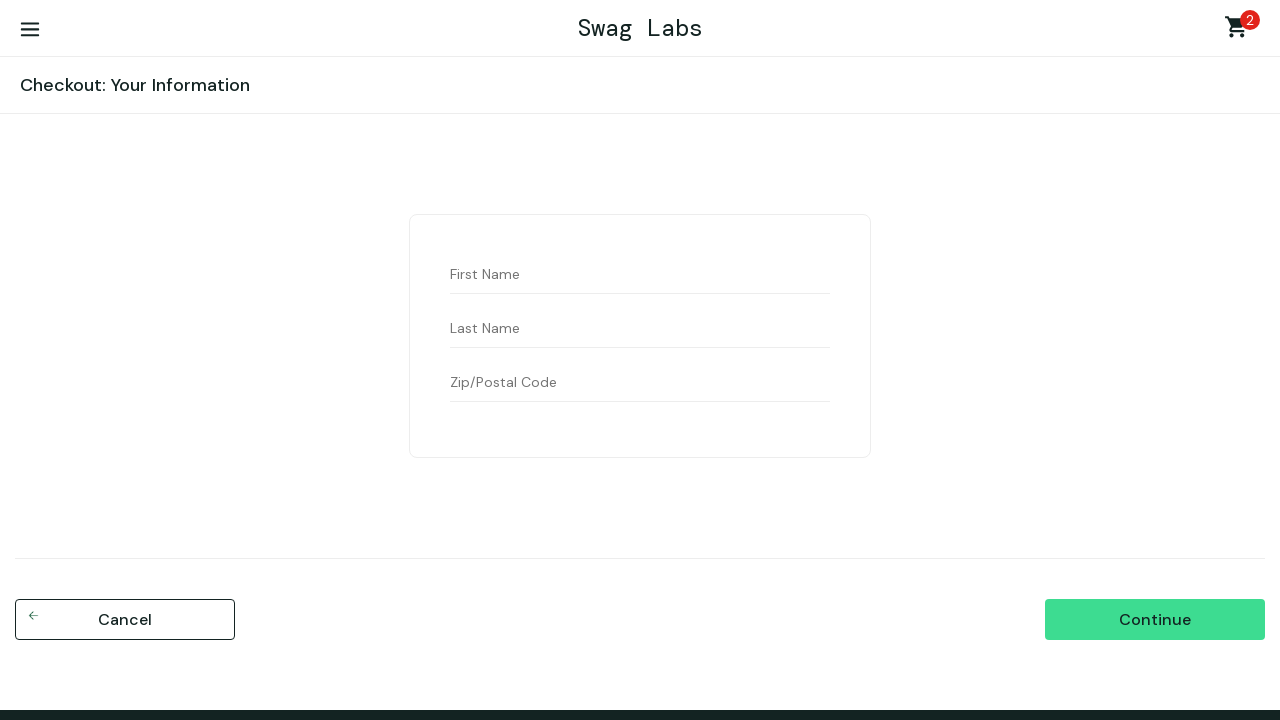

Filled first name field with 'myFirstName' on #first-name
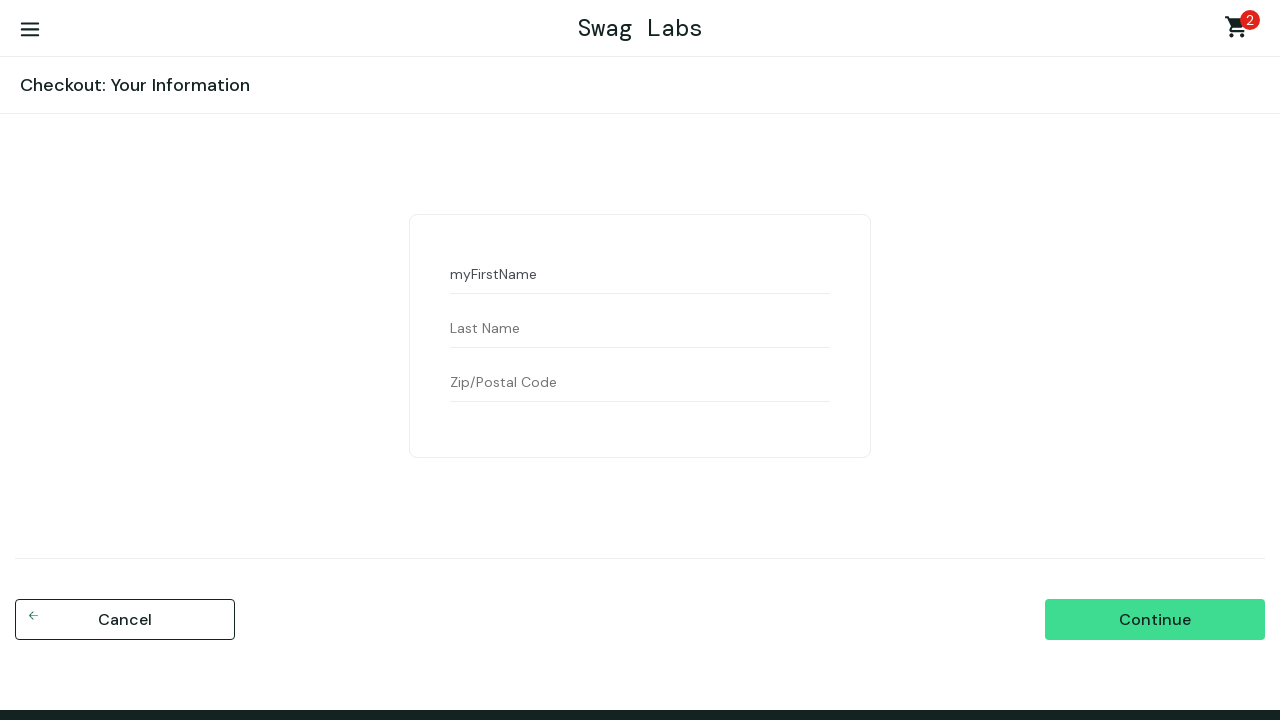

Filled last name field with 'myLastName' on #last-name
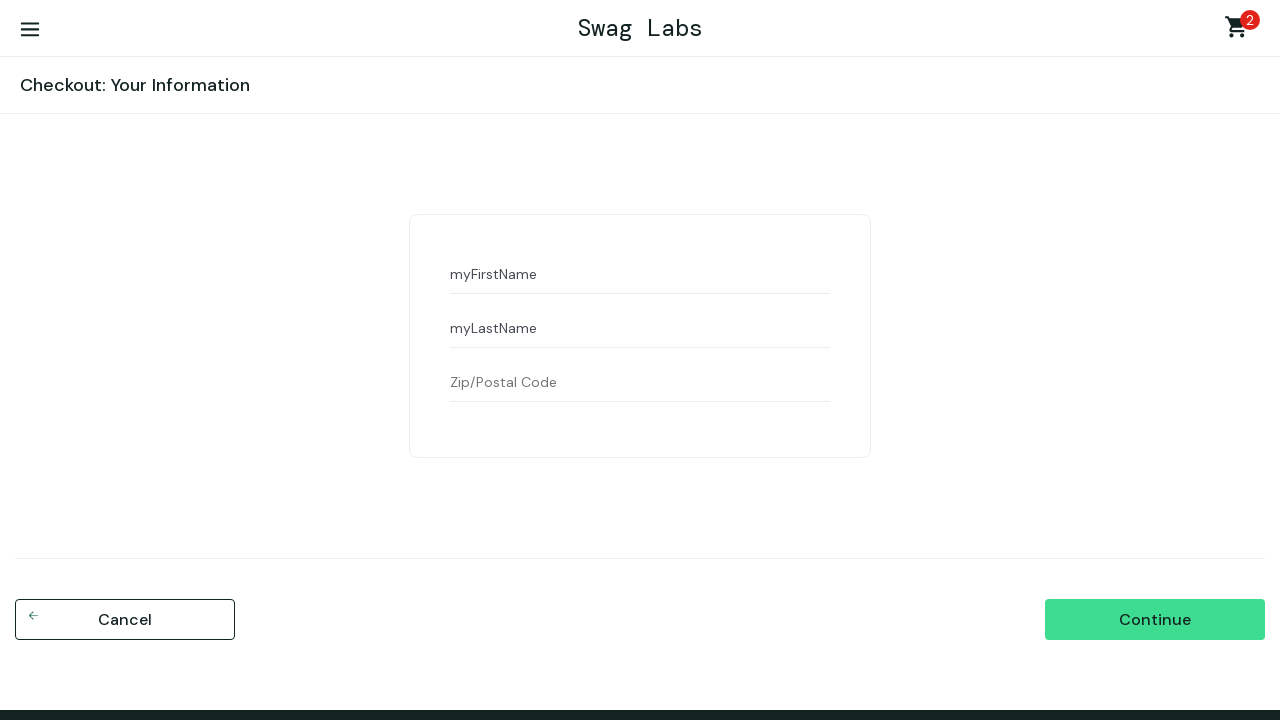

Filled postal code field with '123456' on #postal-code
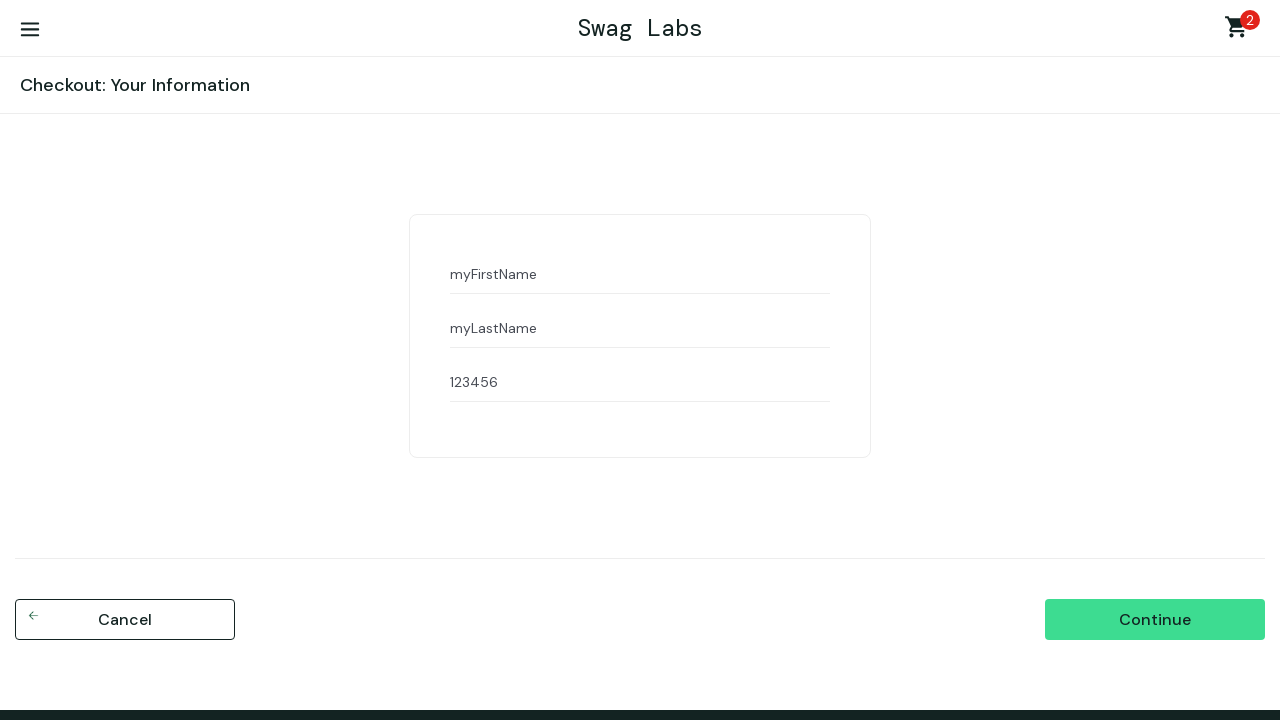

Clicked continue button to proceed to checkout overview at (1155, 620) on #continue
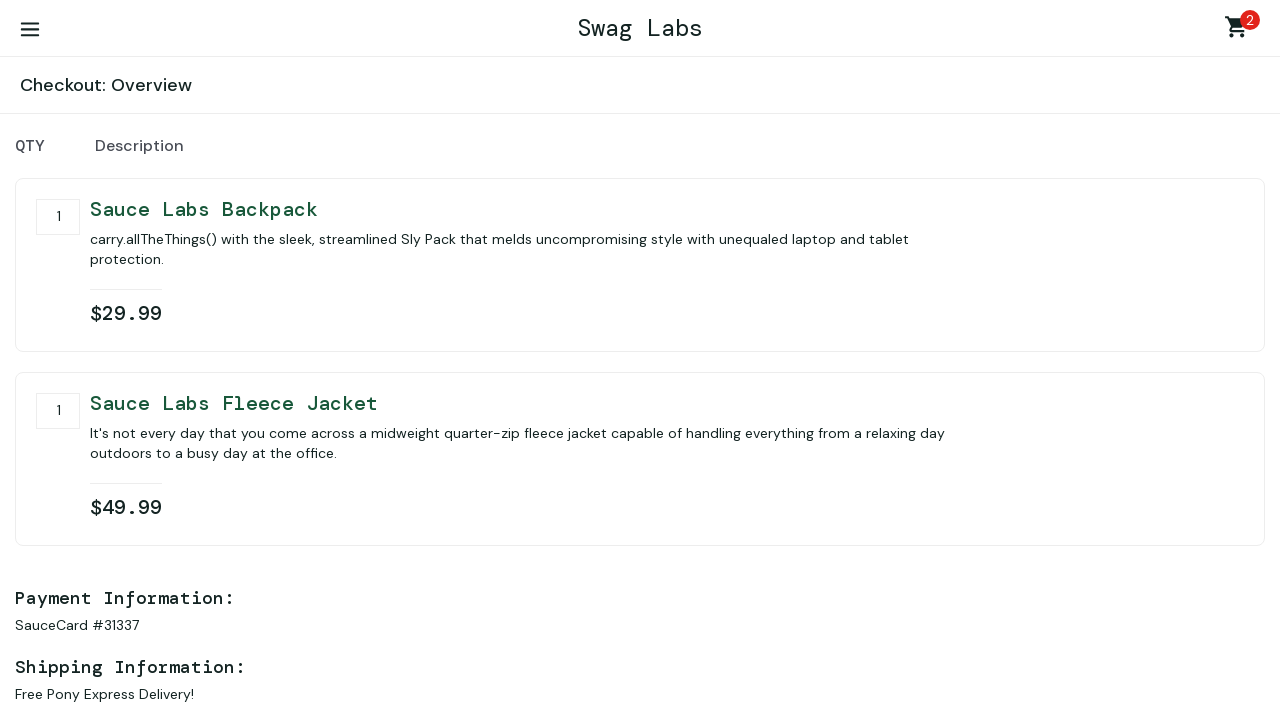

Reached checkout overview page
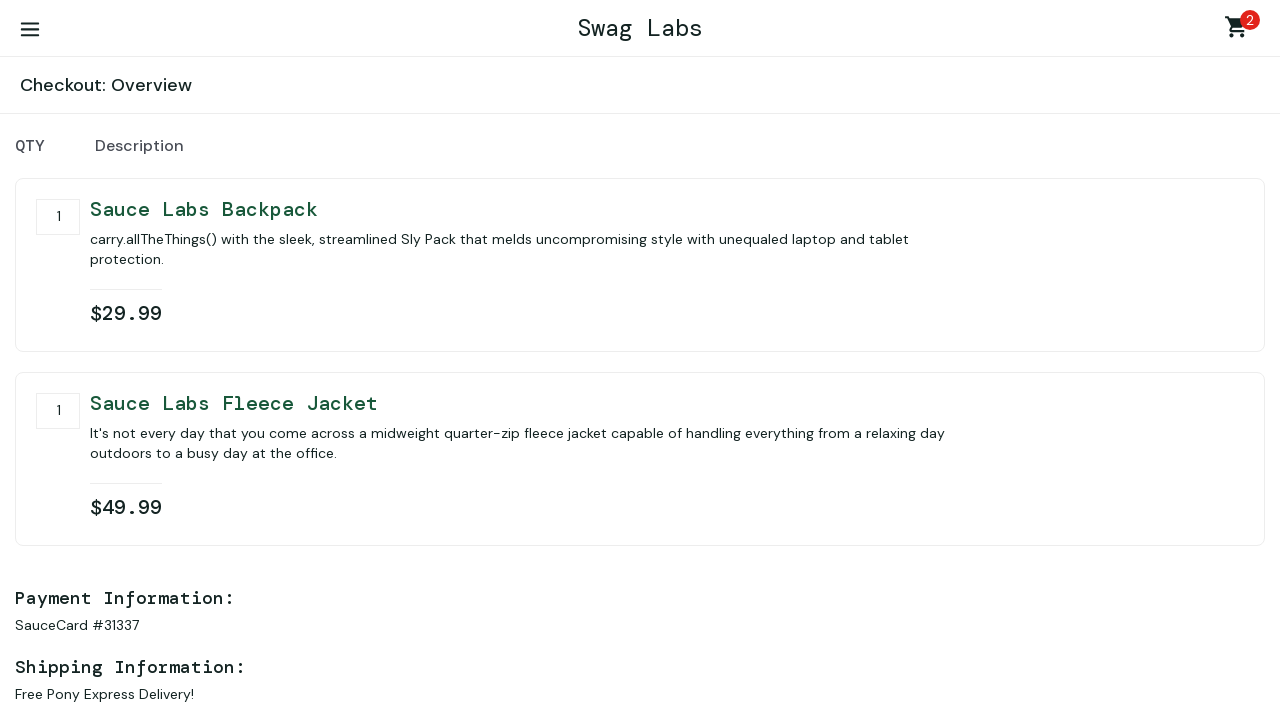

Clicked finish button to complete order at (1155, 463) on #finish
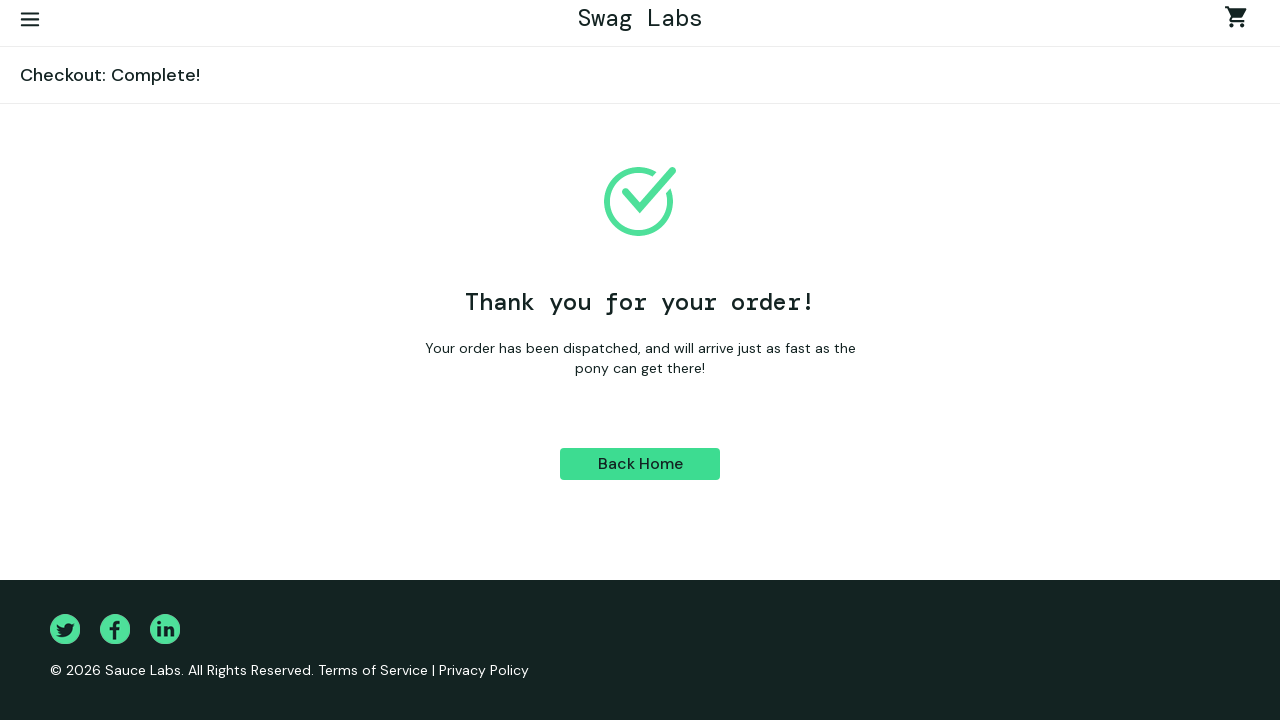

Checkout completion page loaded
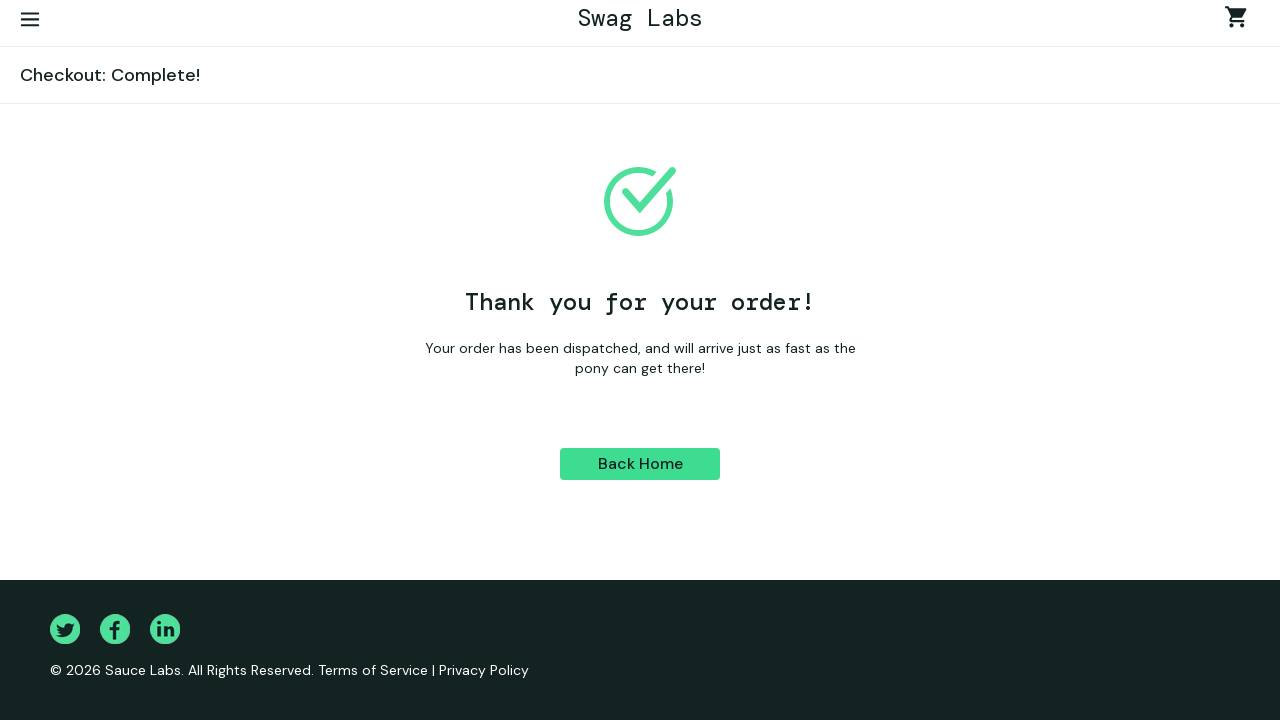

Verified thank you message for completed order
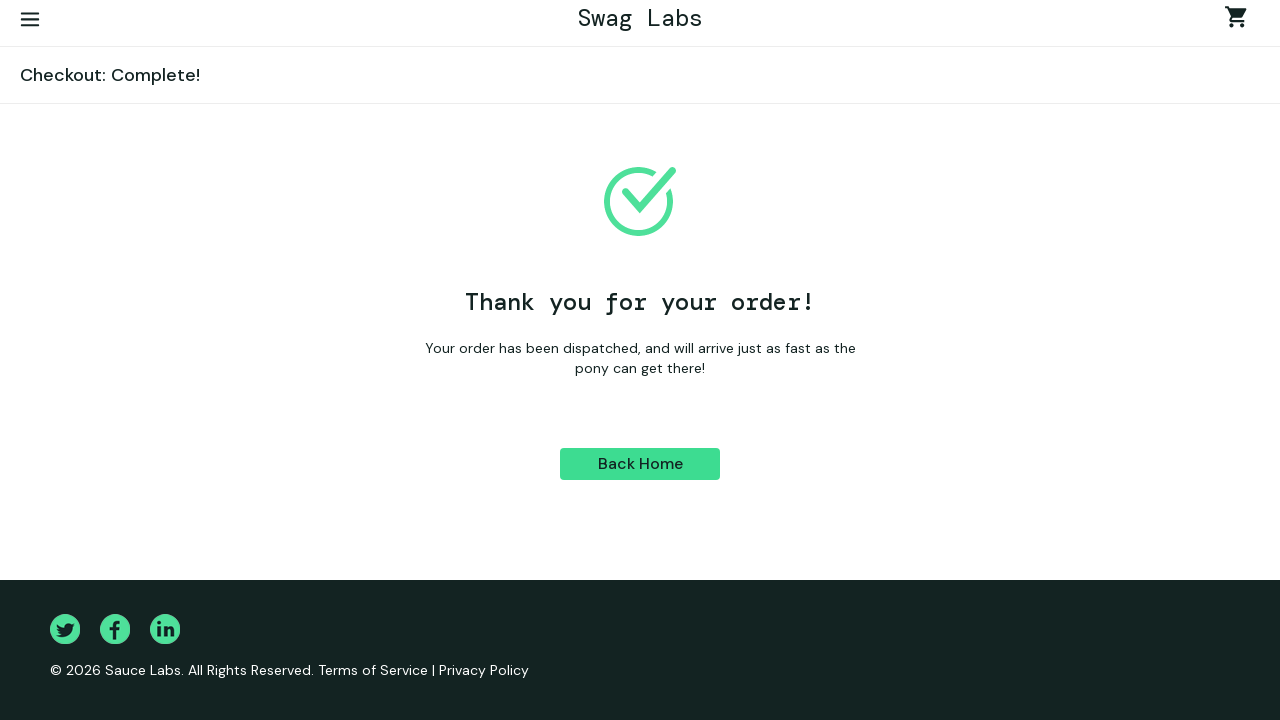

Clicked back to products button at (640, 464) on #back-to-products
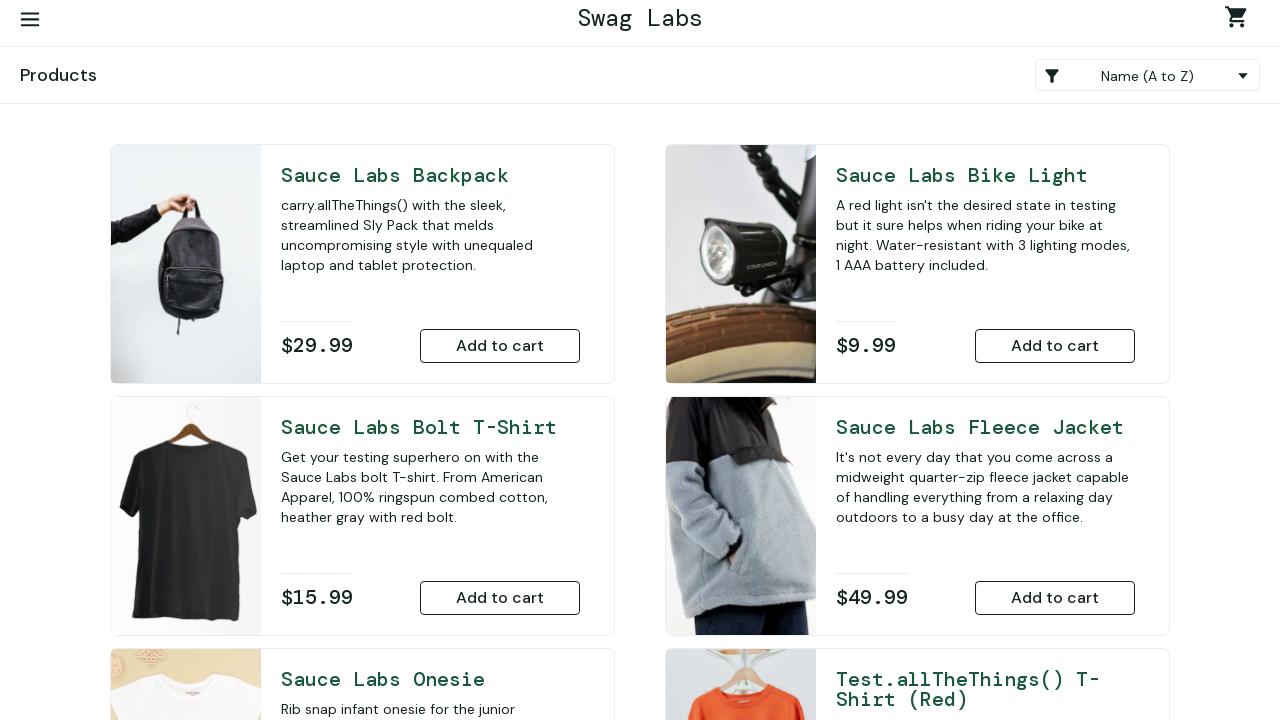

Successfully returned to products page
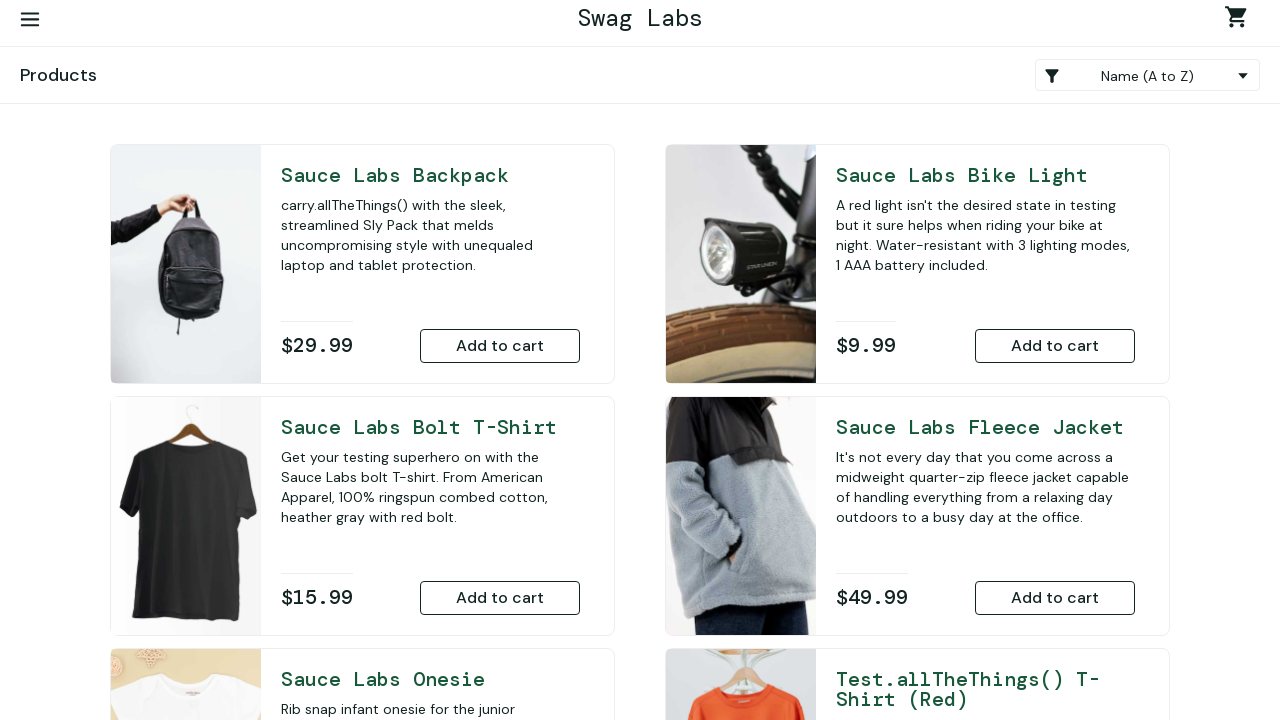

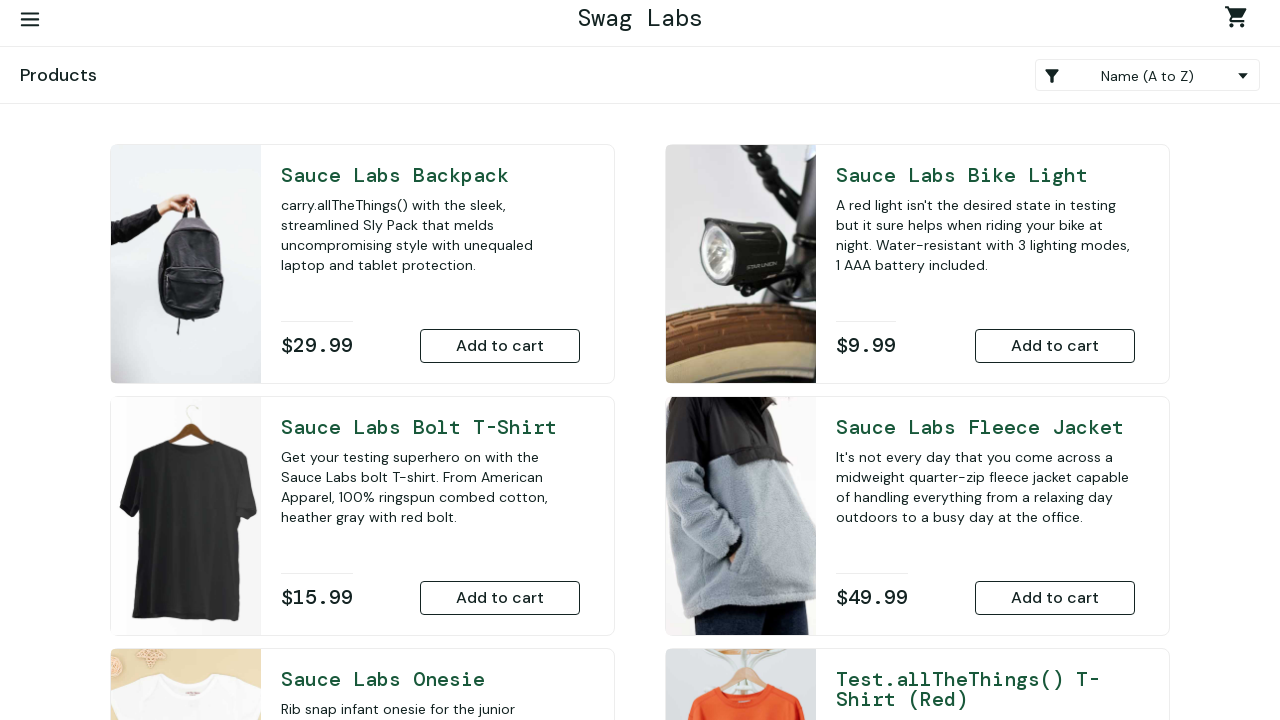